Tests triangle identifier with integer values (9, 1, 6)

Starting URL: https://testpages.eviltester.com/styled/apps/triangle/triangle001.html

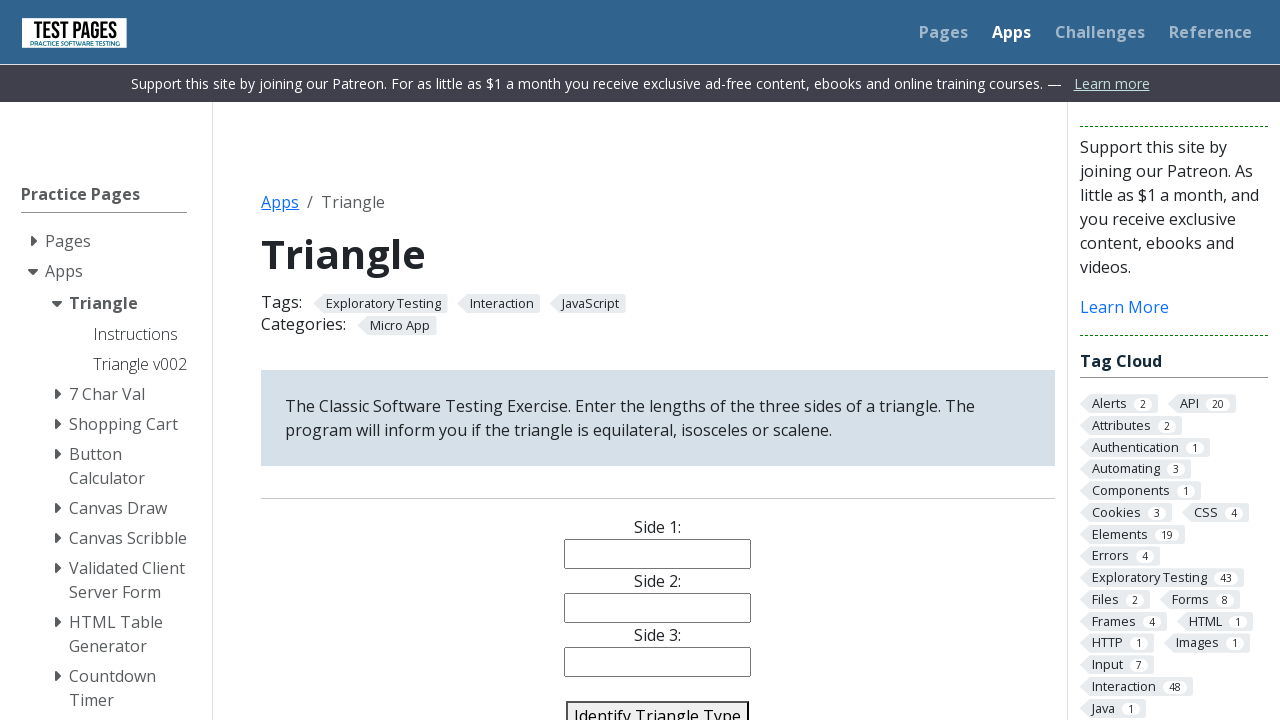

Filled triangle side 1 with value 9 on #side1
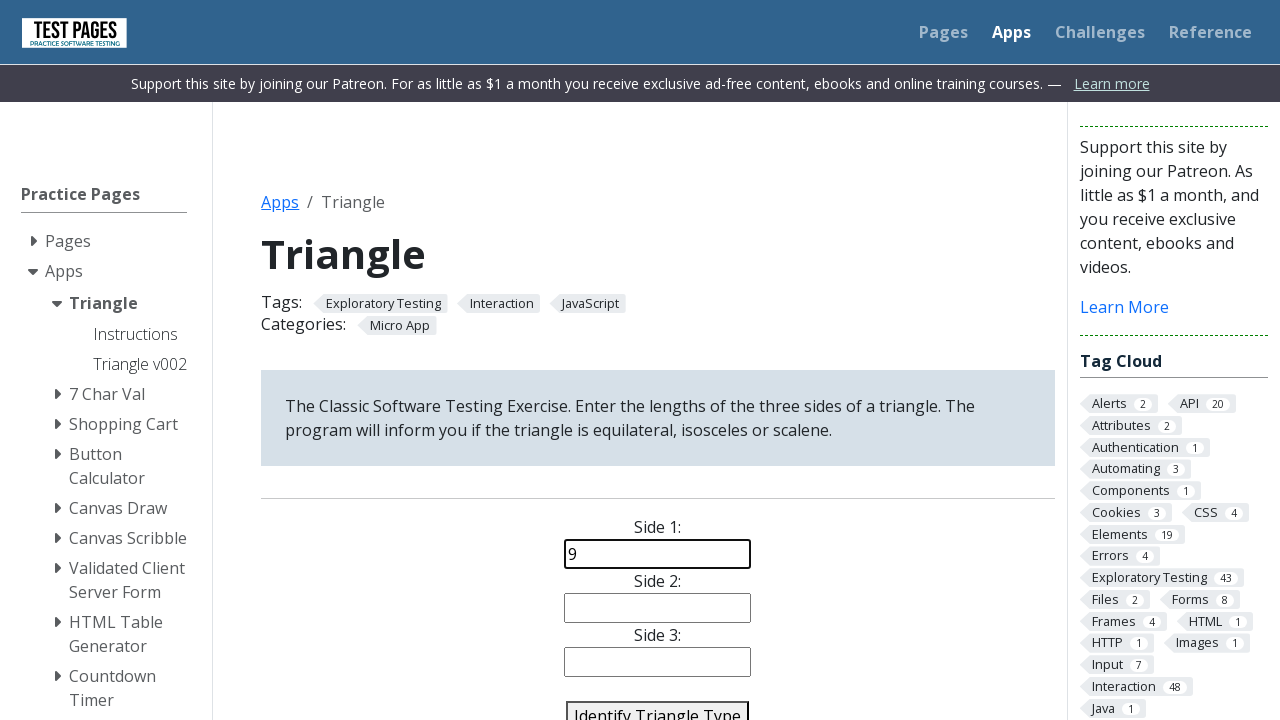

Filled triangle side 2 with value 1 on #side2
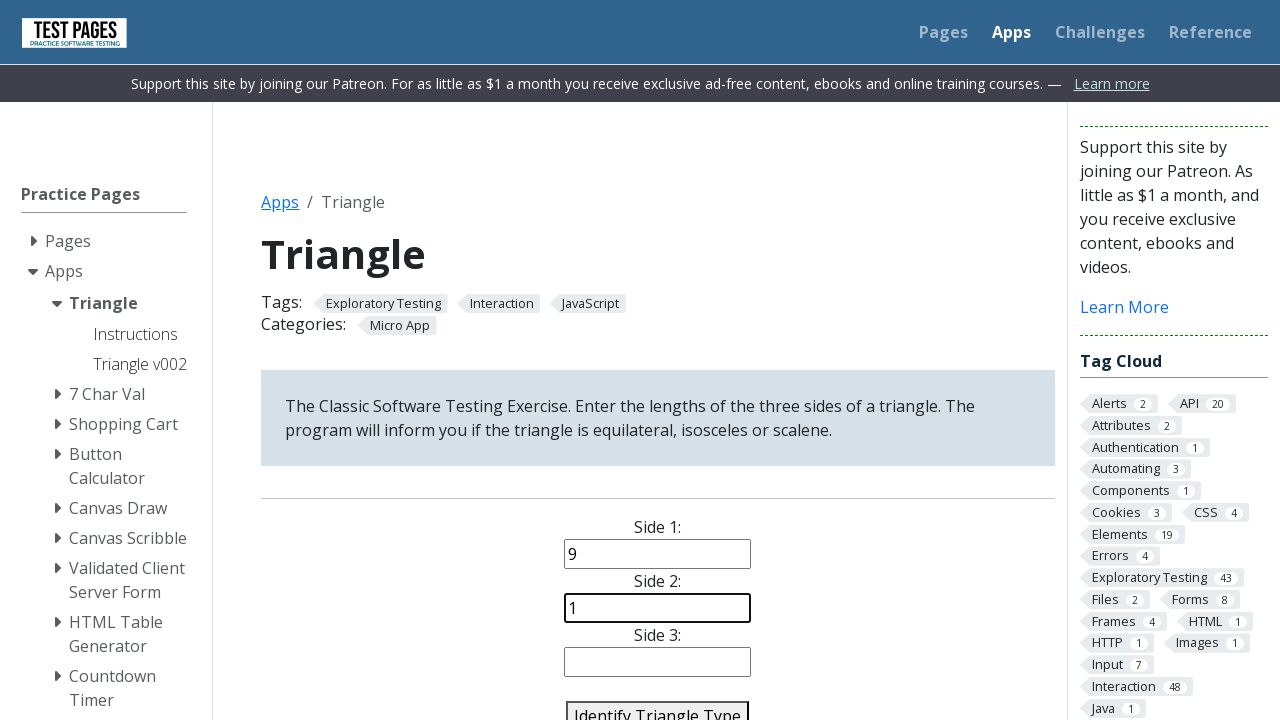

Filled triangle side 3 with value 6 on #side3
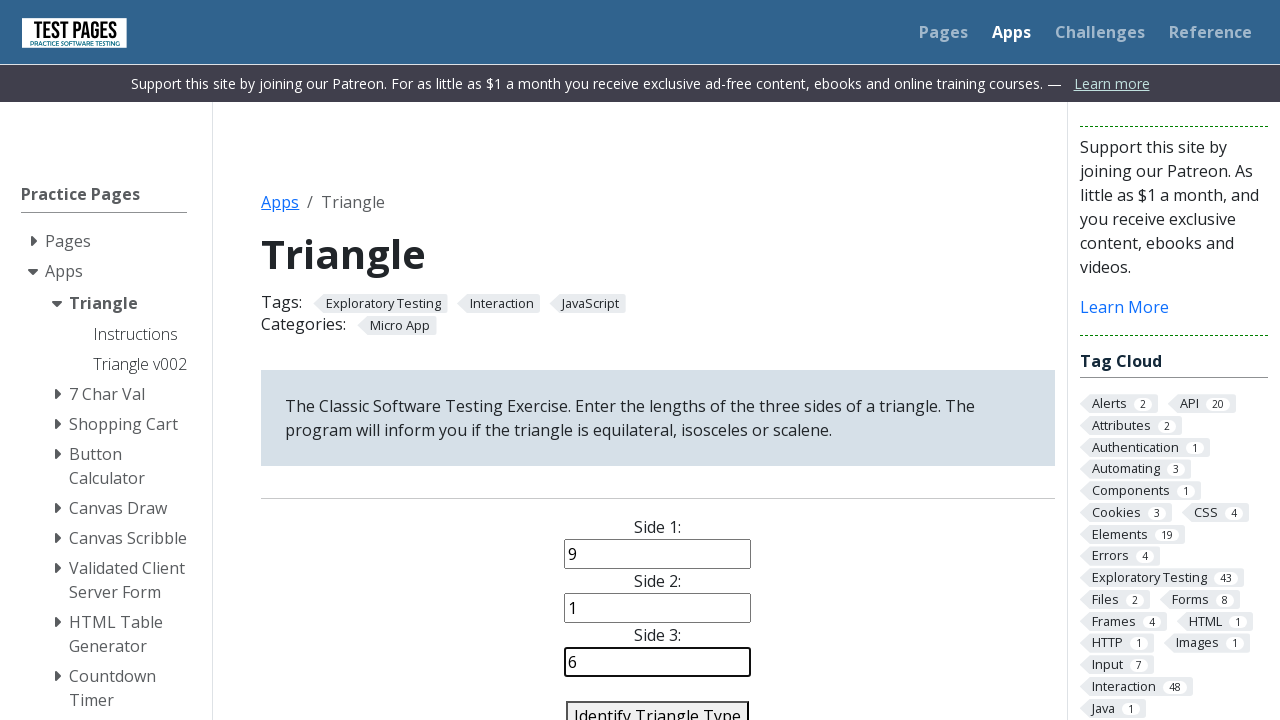

Clicked identify triangle button to classify triangle with sides 9, 1, 6 at (658, 705) on #identify-triangle-action
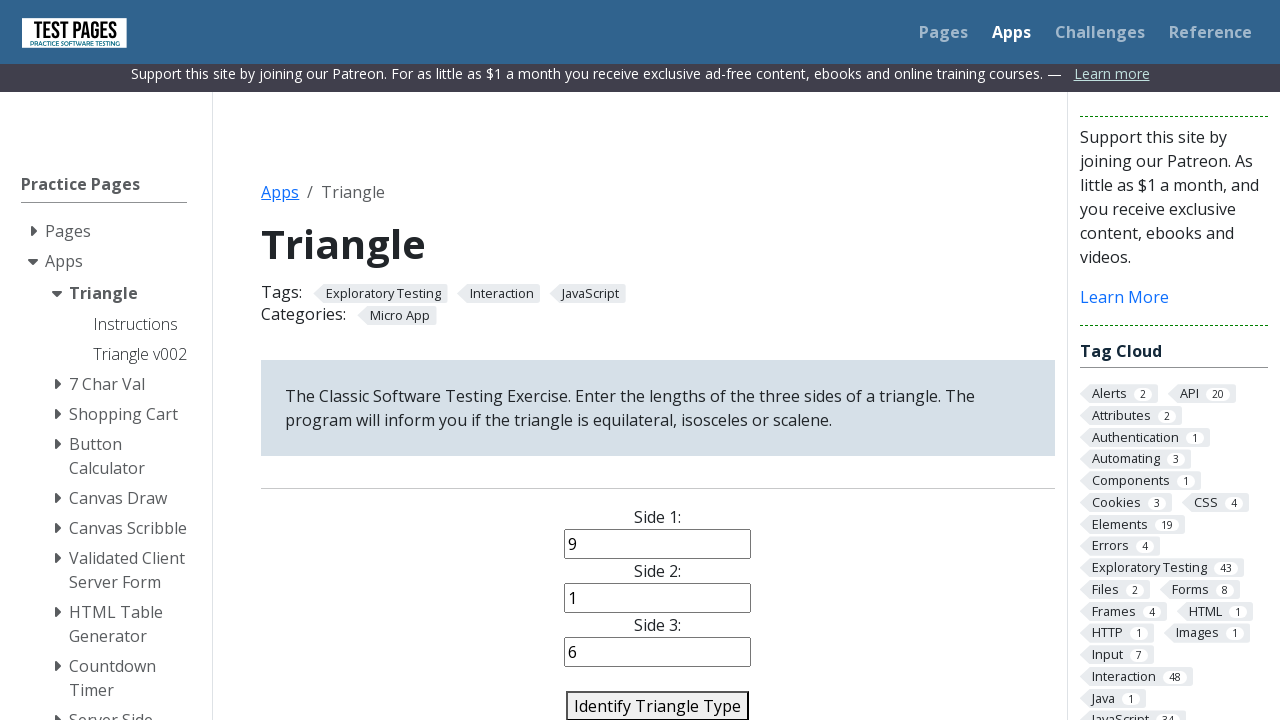

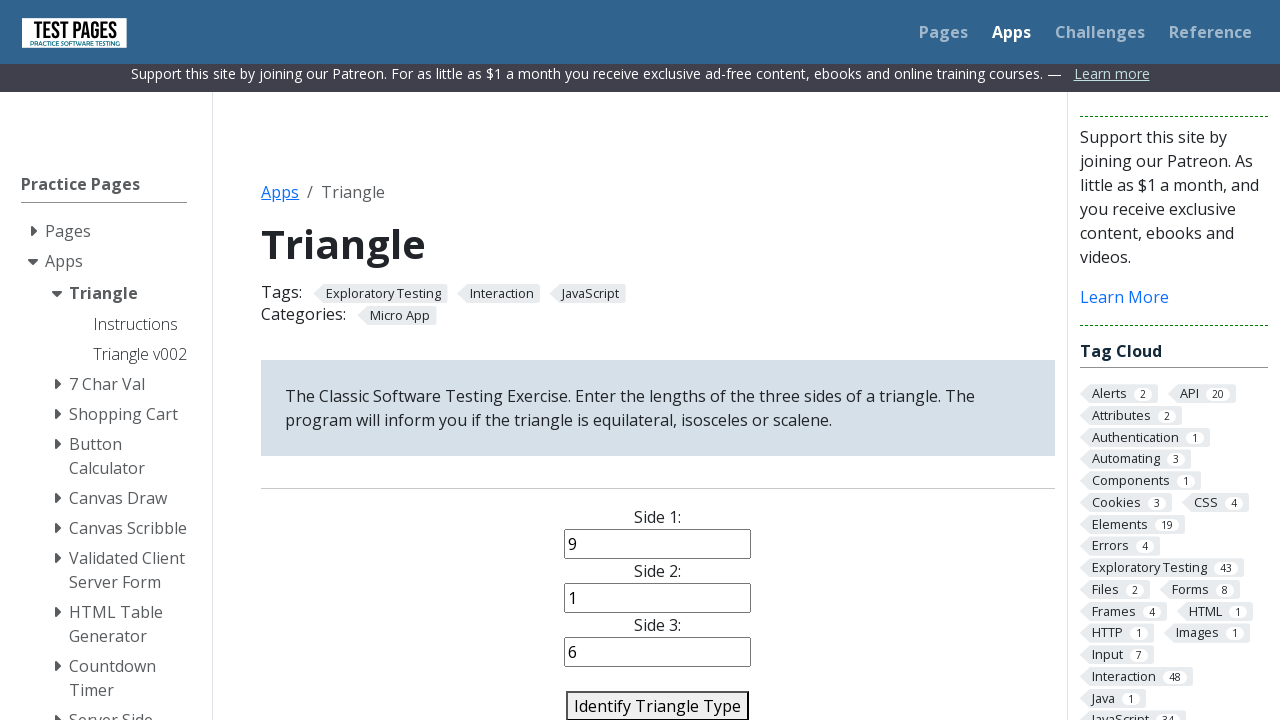